Tests table sorting functionality and searches for a specific item ("Rice") across pagination, retrieving its price when found

Starting URL: https://rahulshettyacademy.com/seleniumPractise/#/offers

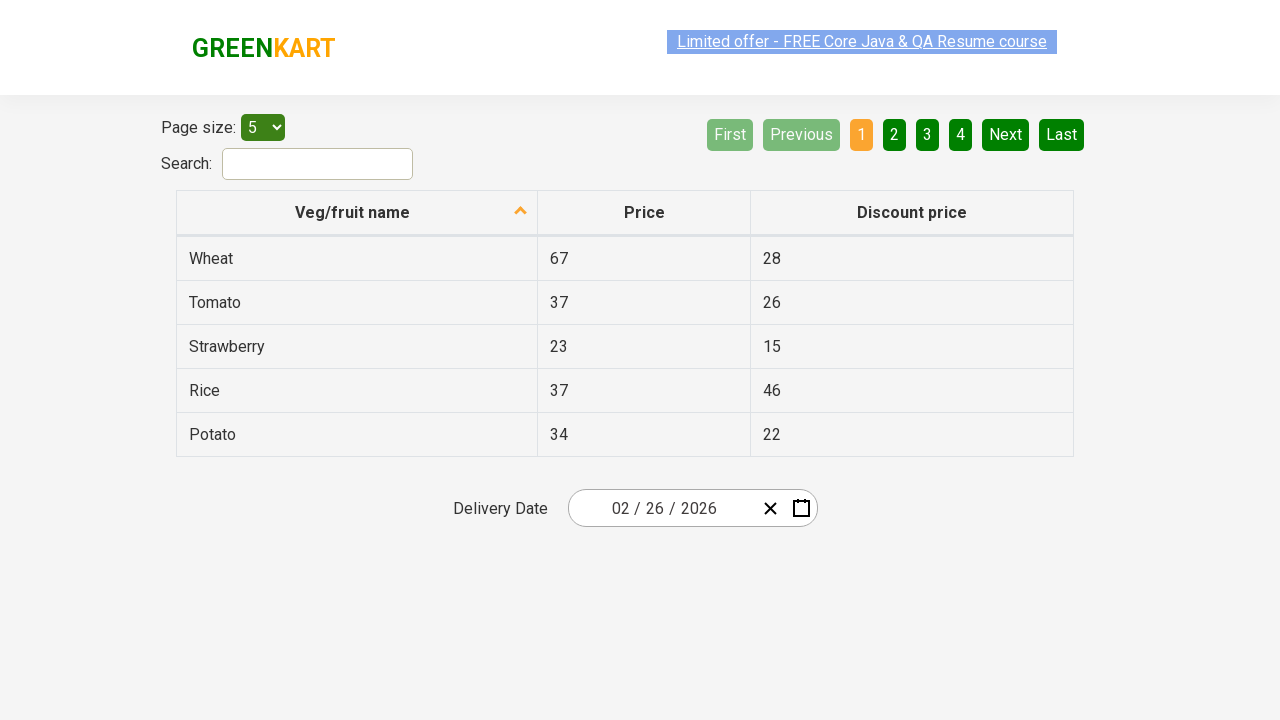

Clicked first column header to sort vegetables table at (357, 213) on xpath=//tr/th[1]
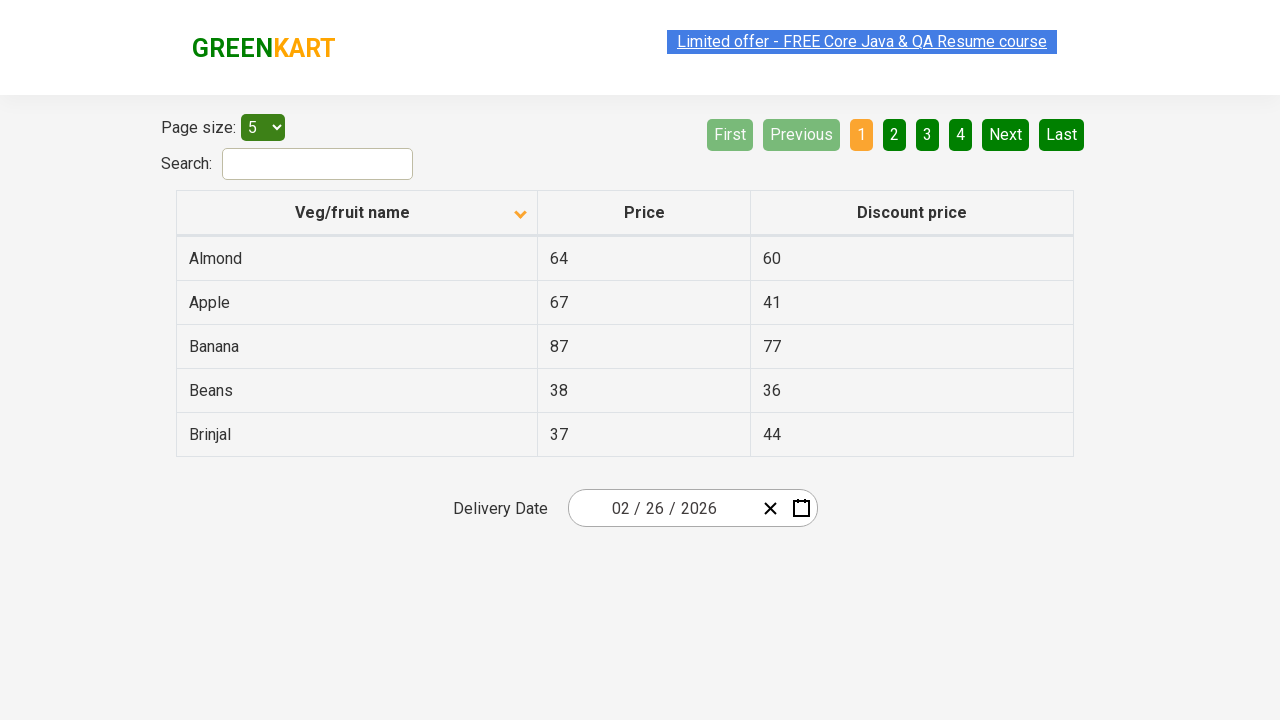

Retrieved all vegetable names from first column
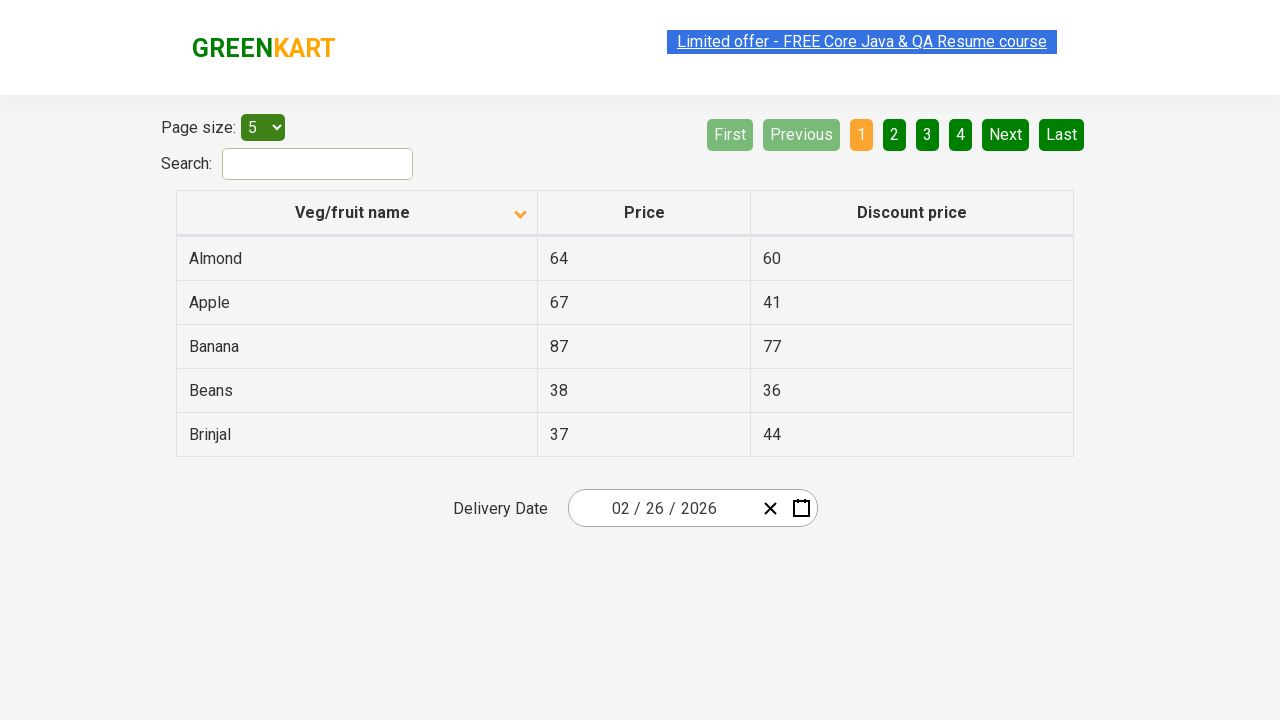

Extracted 5 vegetable names from current page
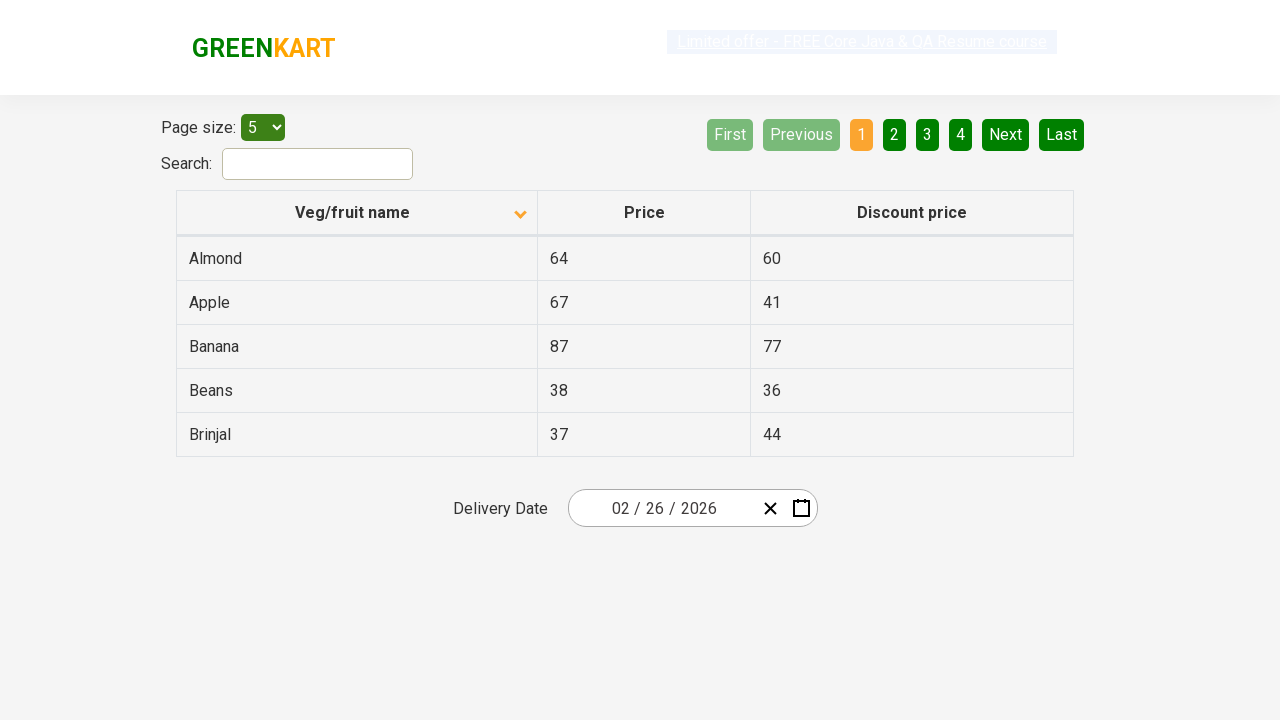

Verified table is properly sorted alphabetically
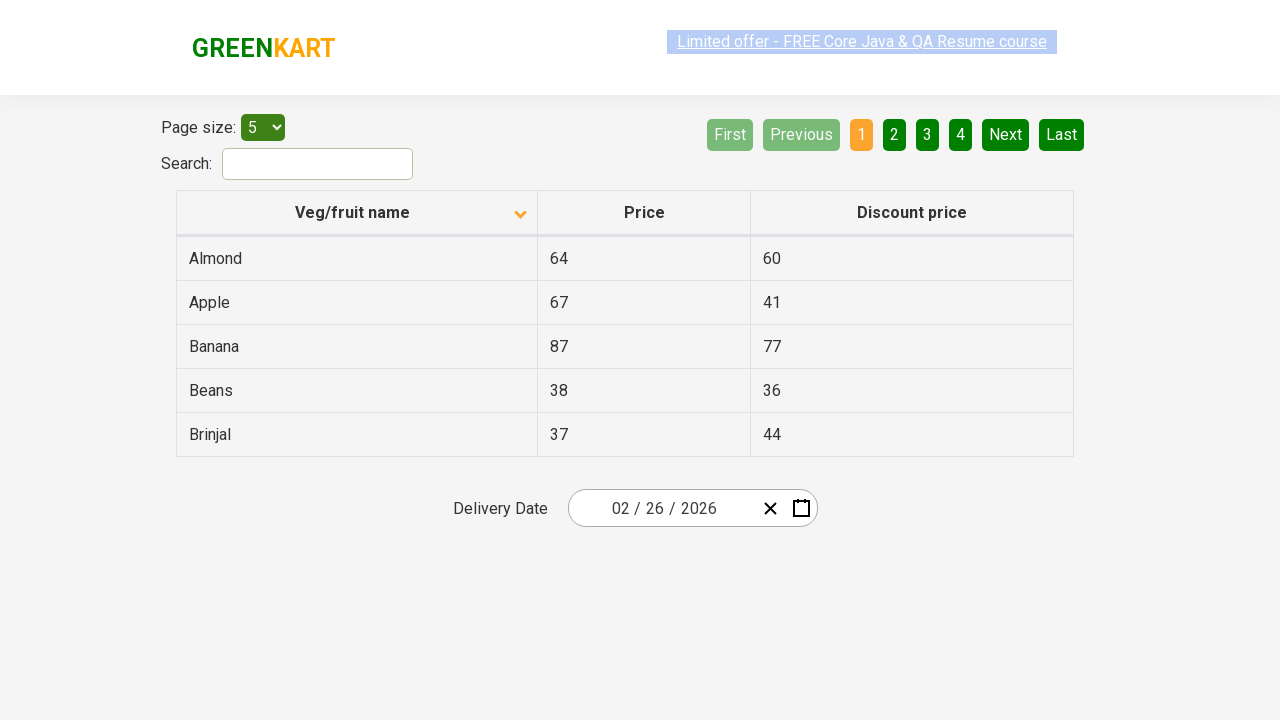

Searched for 'Rice' in current page
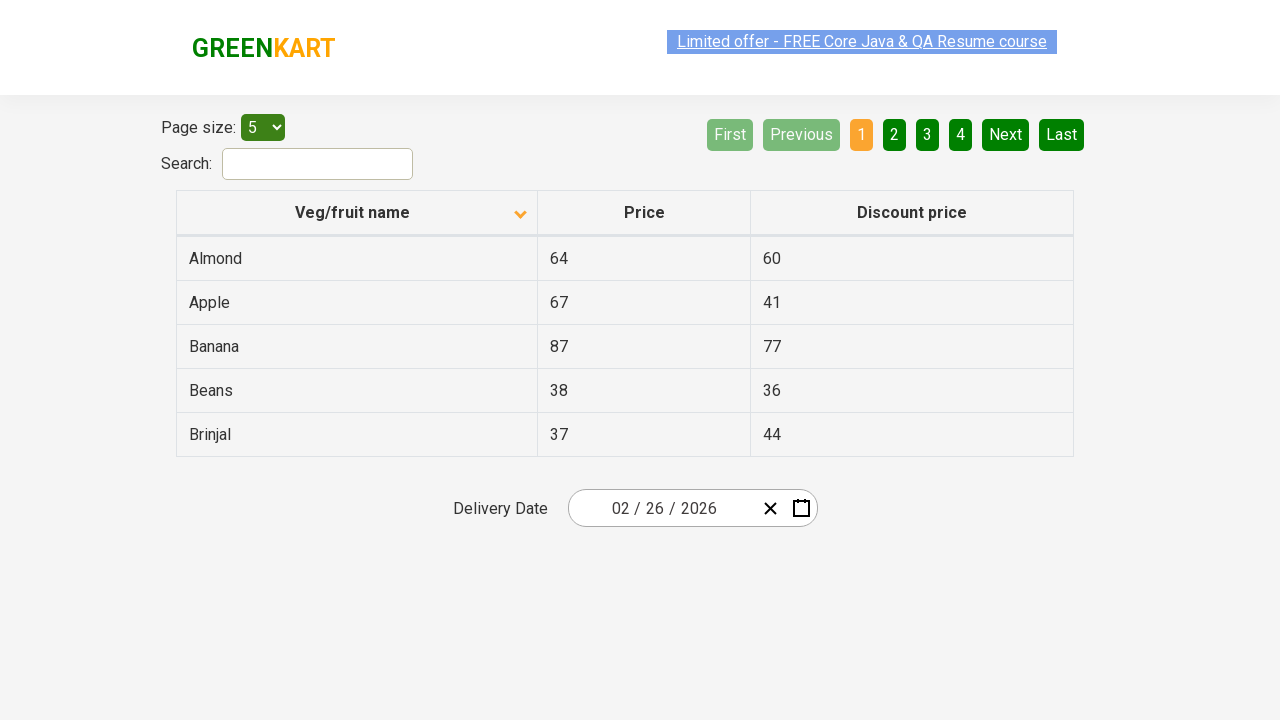

Rice not found on current page, clicked Next button to paginate at (1006, 134) on xpath=//a[@aria-label='Next']
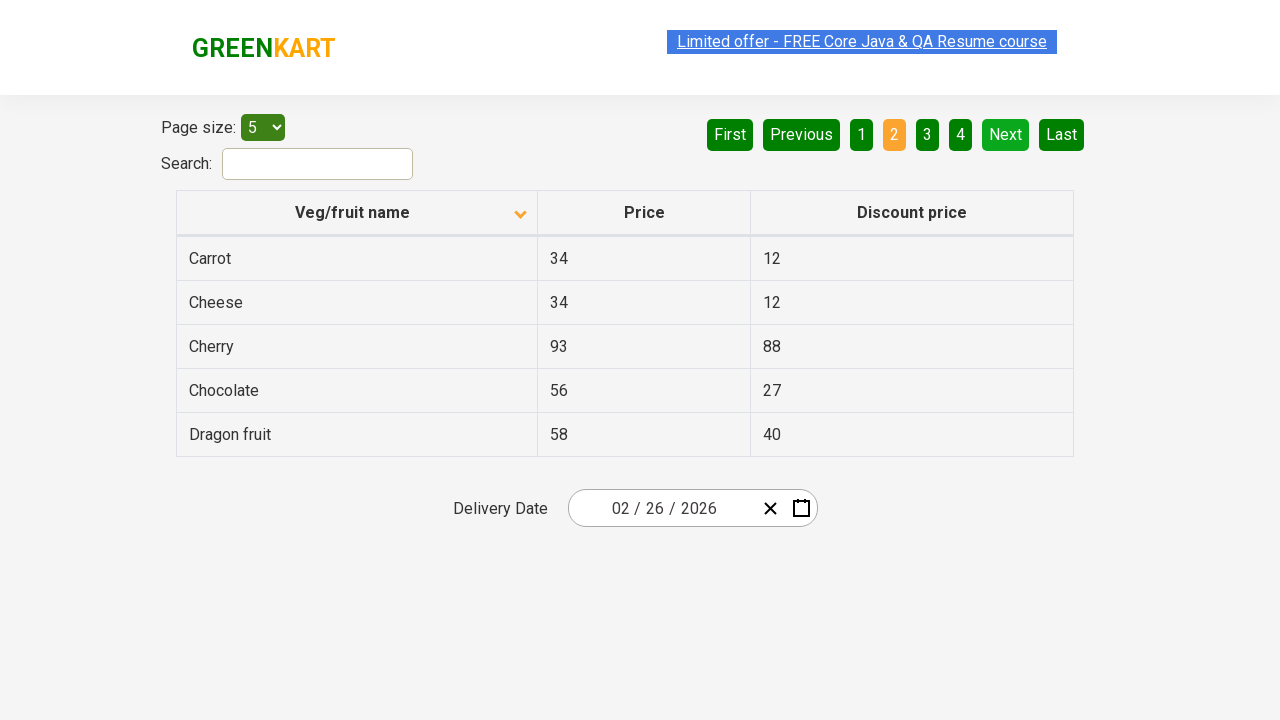

Waited for table to update after pagination
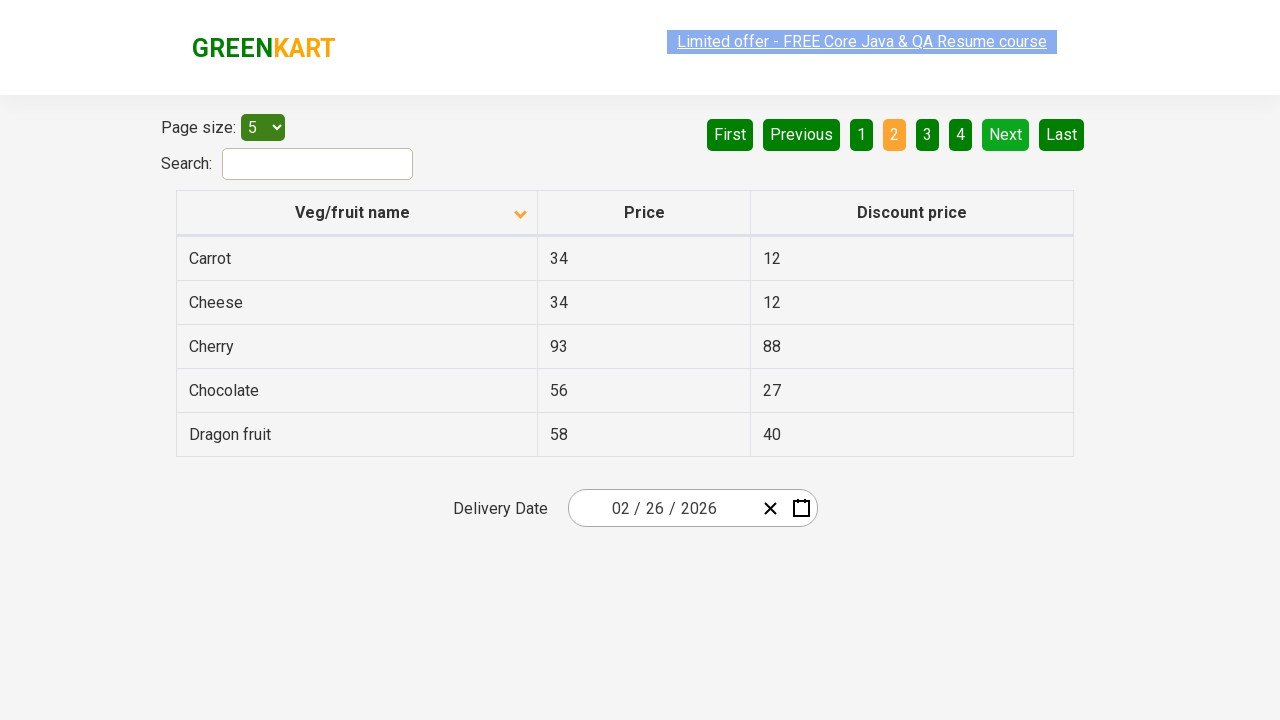

Searched for 'Rice' in current page
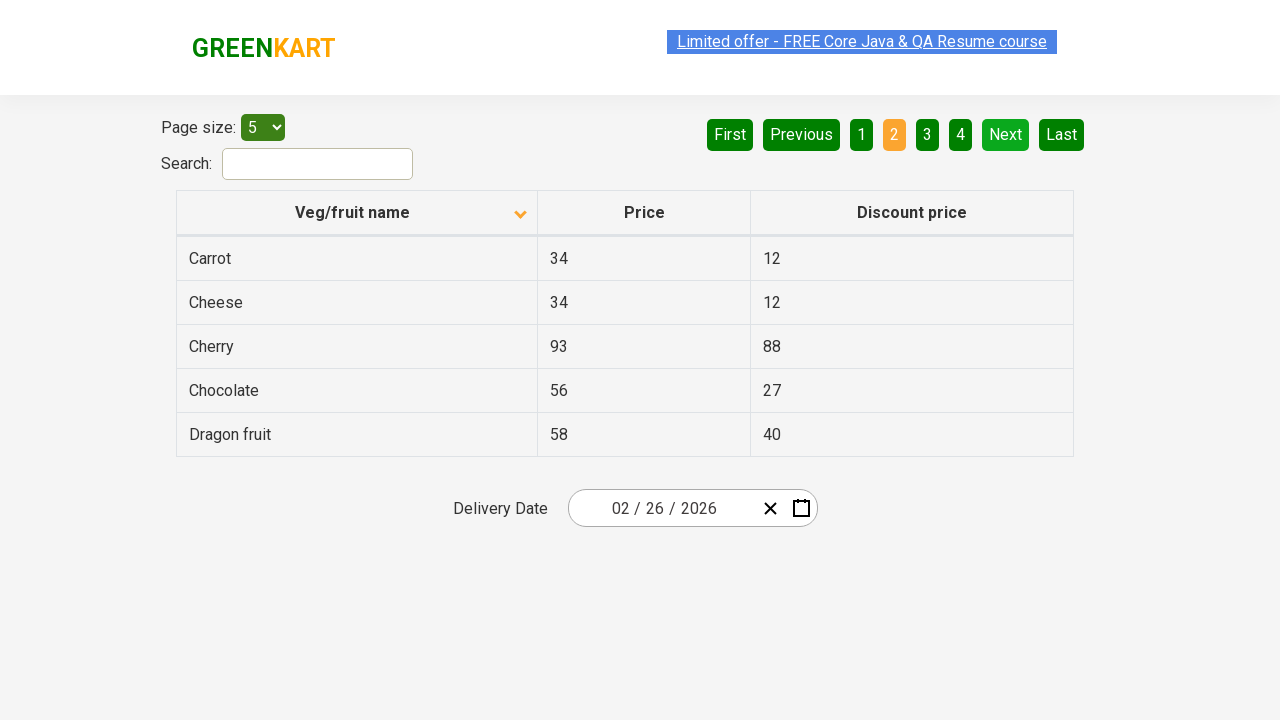

Rice not found on current page, clicked Next button to paginate at (1006, 134) on xpath=//a[@aria-label='Next']
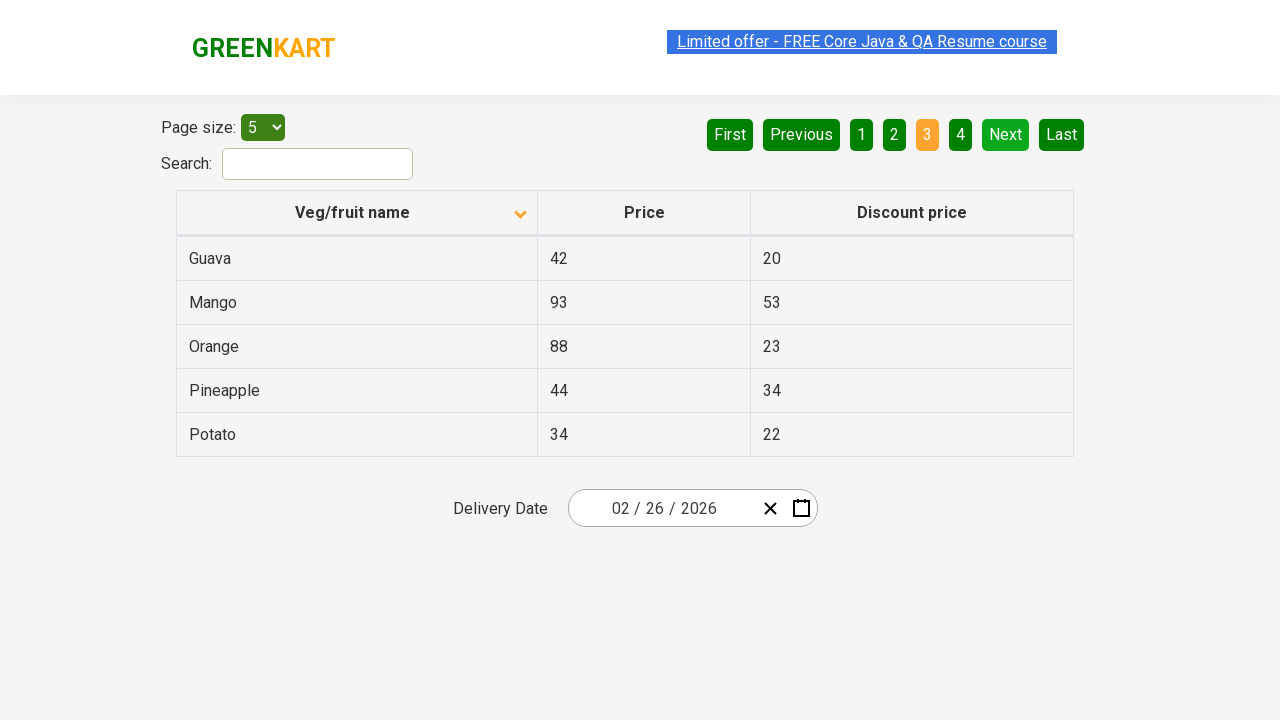

Waited for table to update after pagination
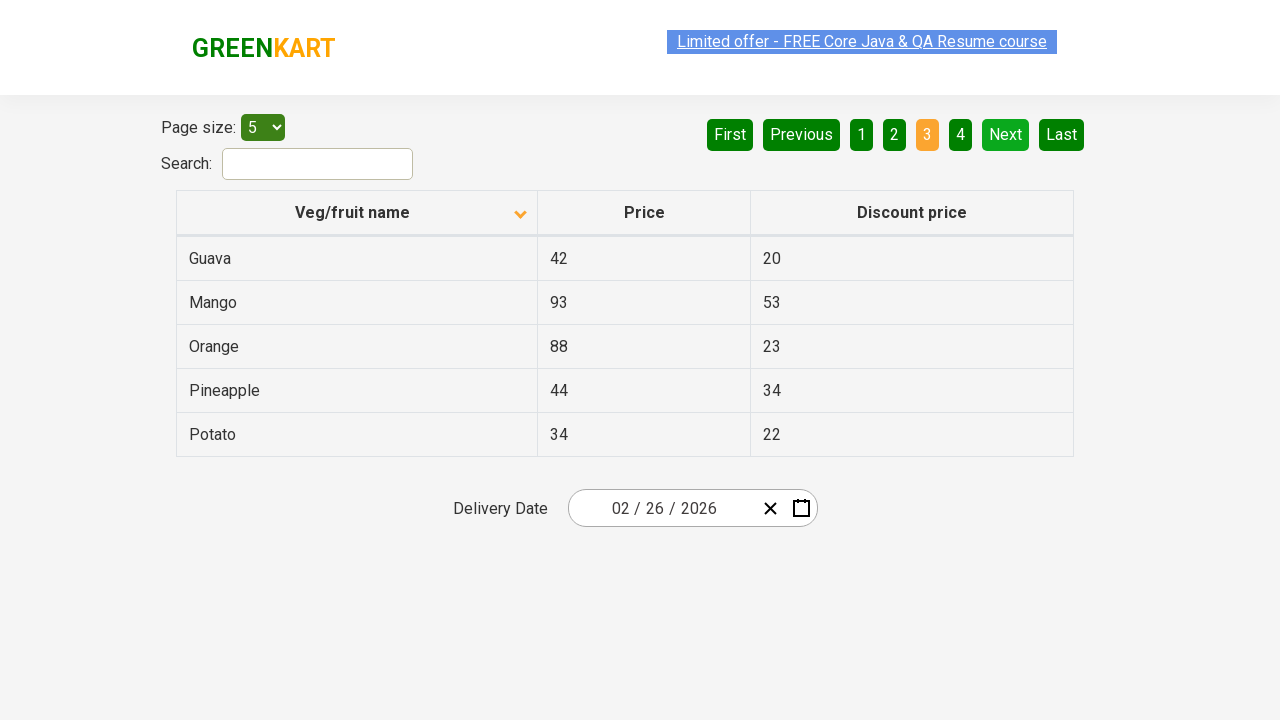

Searched for 'Rice' in current page
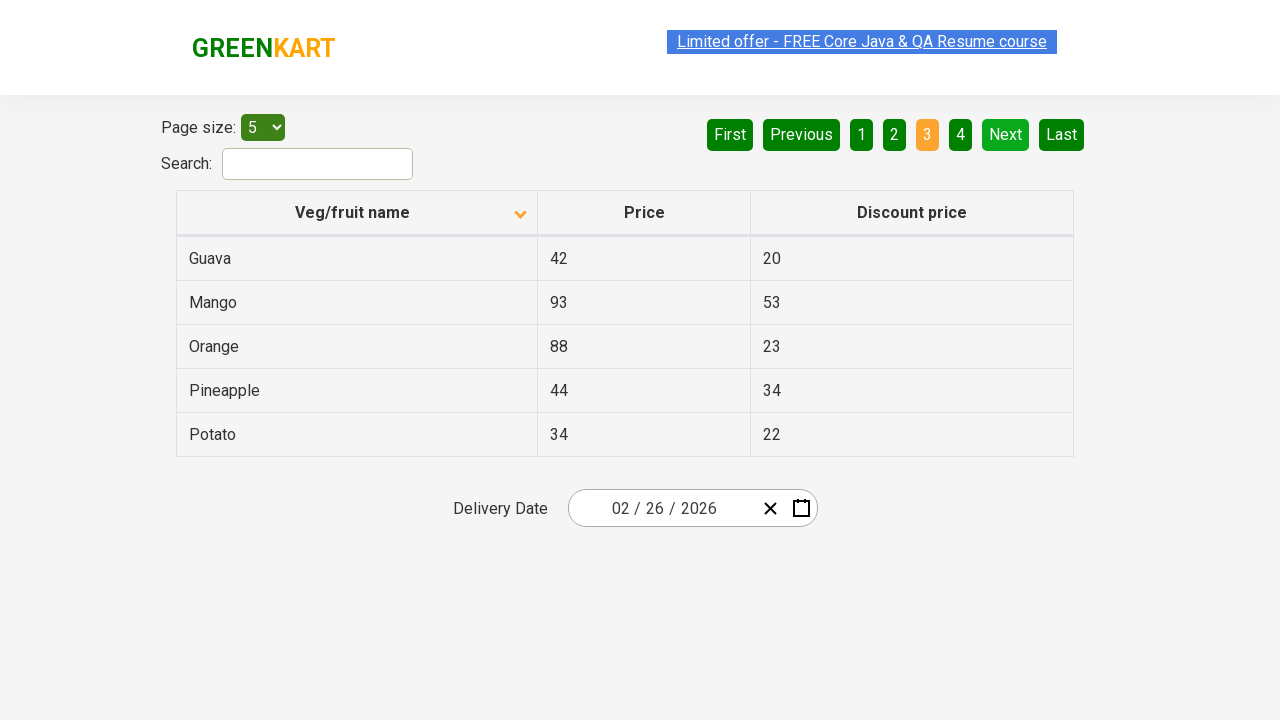

Rice not found on current page, clicked Next button to paginate at (1006, 134) on xpath=//a[@aria-label='Next']
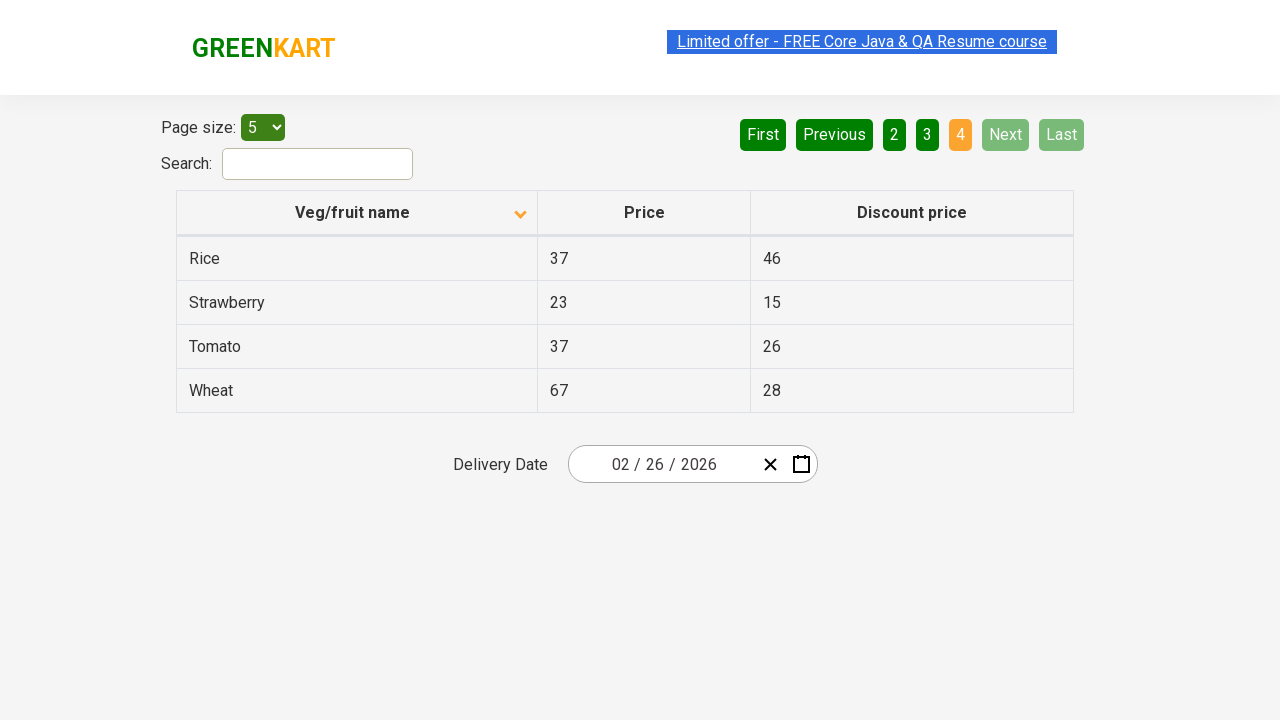

Waited for table to update after pagination
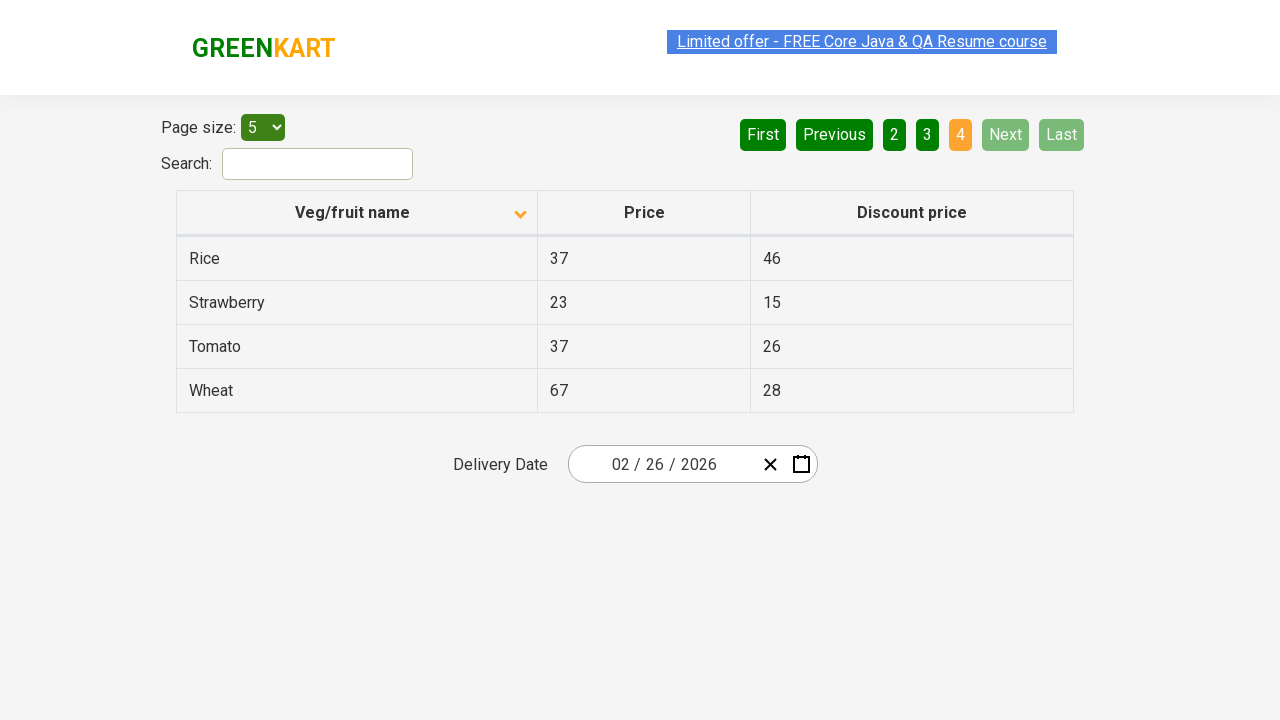

Searched for 'Rice' in current page
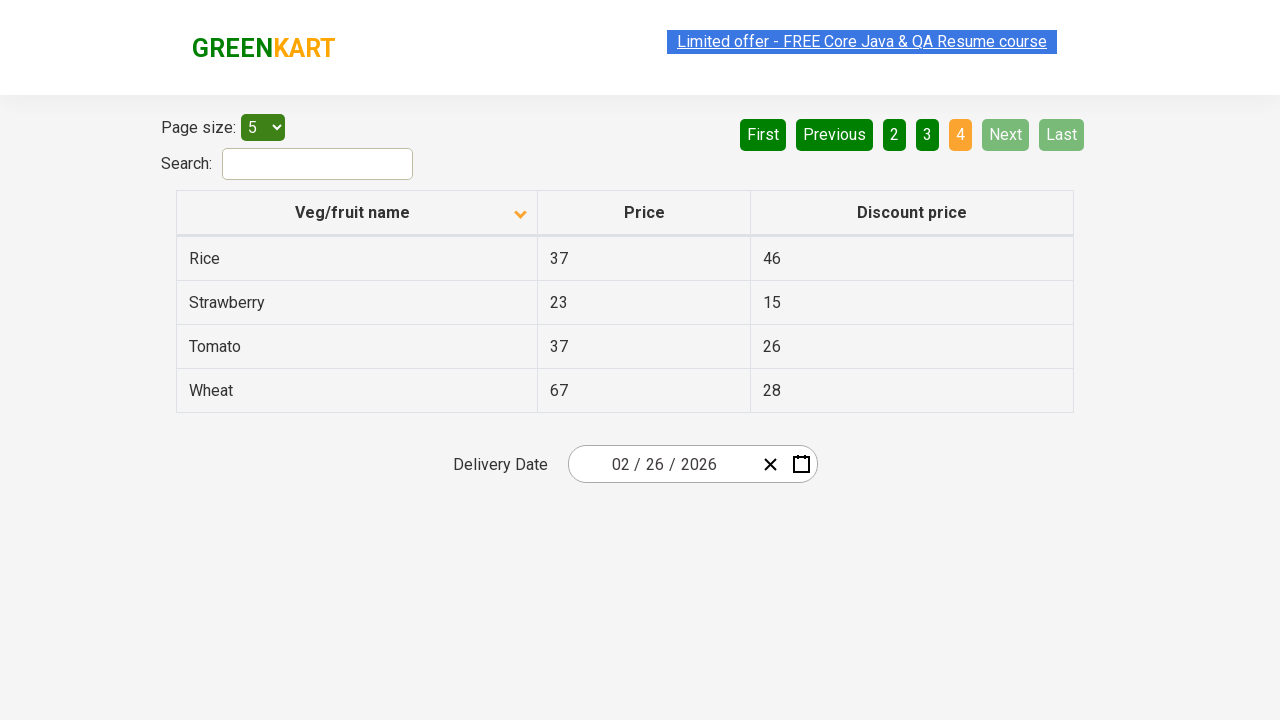

Found Rice and retrieved its price: 37
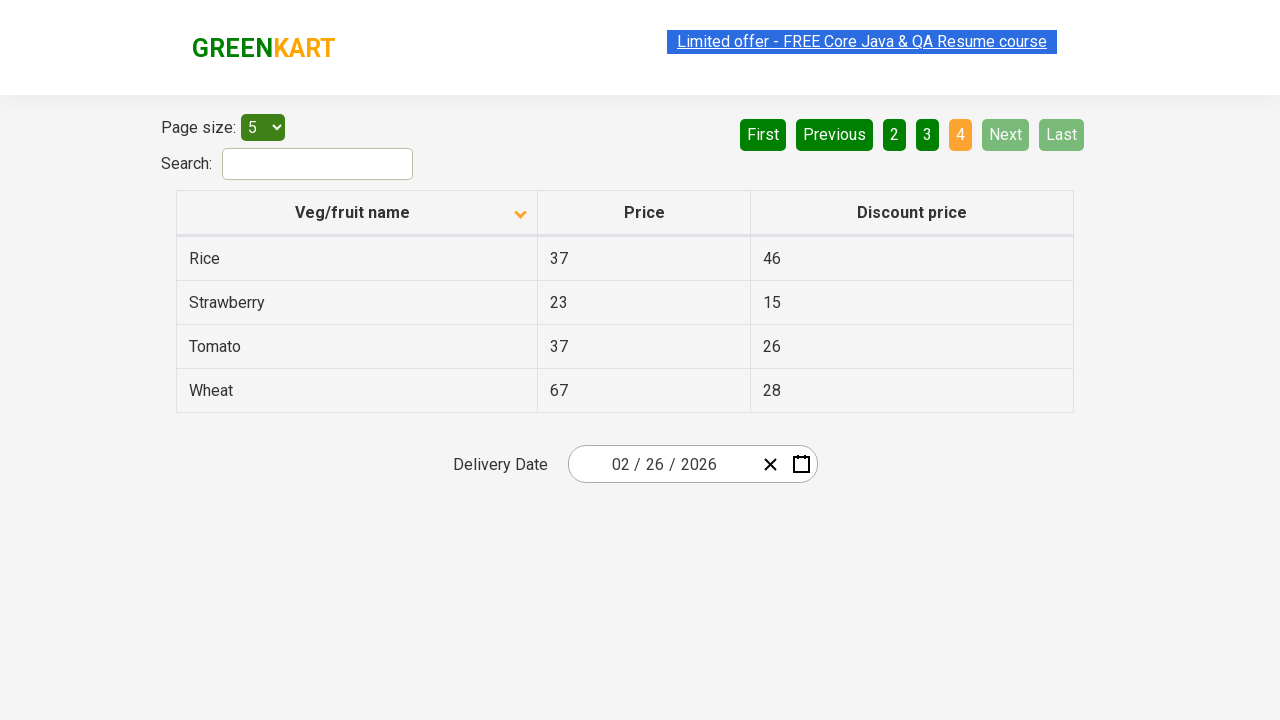

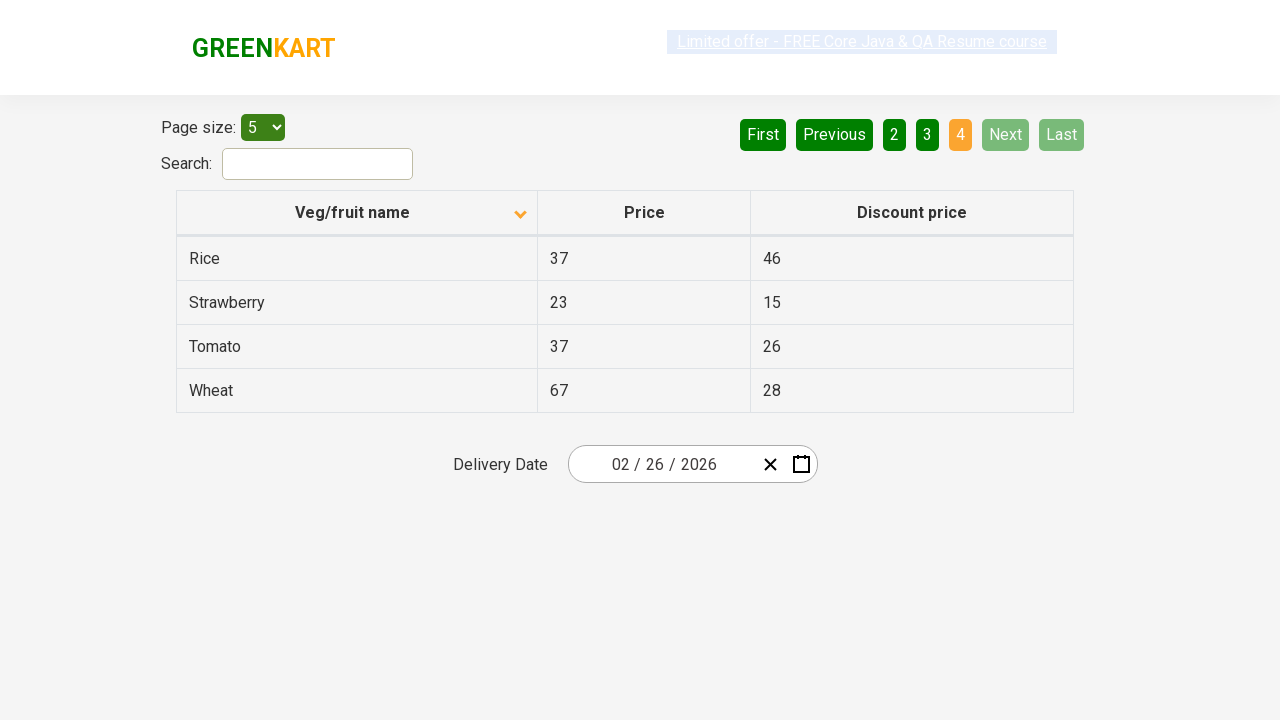